Tests dynamic control elements by toggling checkbox visibility and enabling/disabling a text input field

Starting URL: https://the-internet.herokuapp.com/dynamic_controls

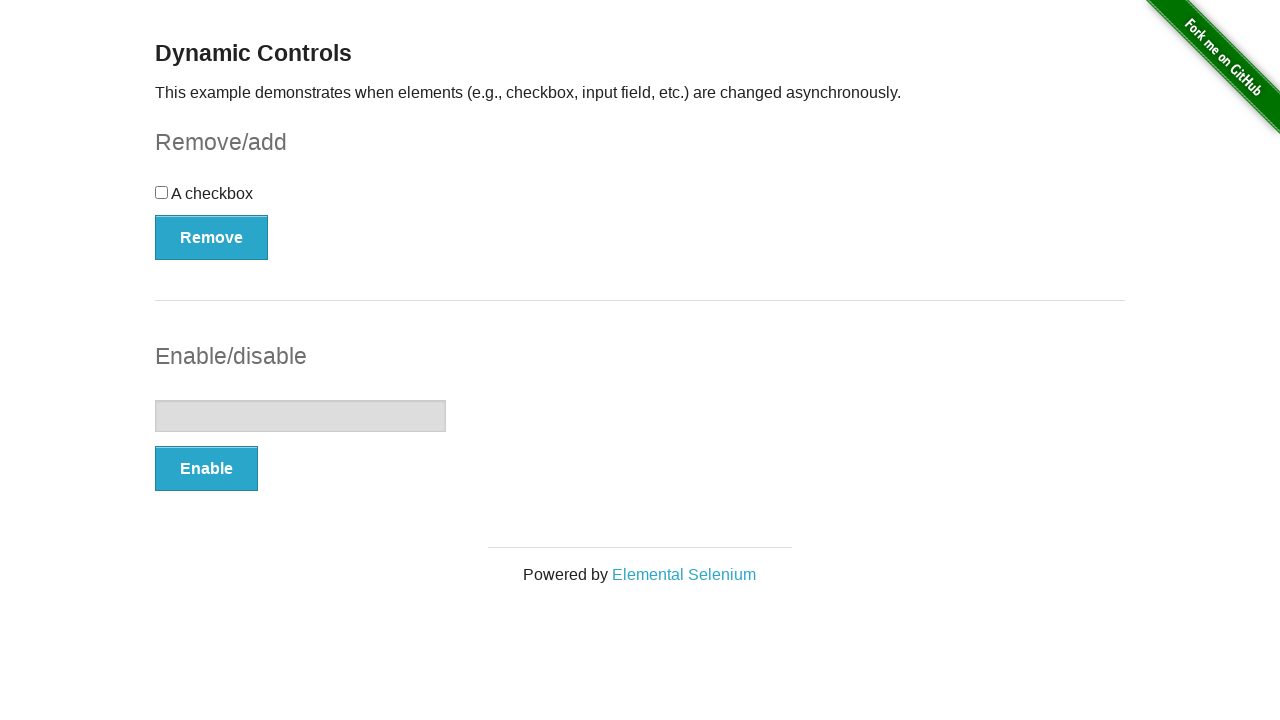

Clicked checkbox to toggle its state at (162, 192) on input[type='checkbox']
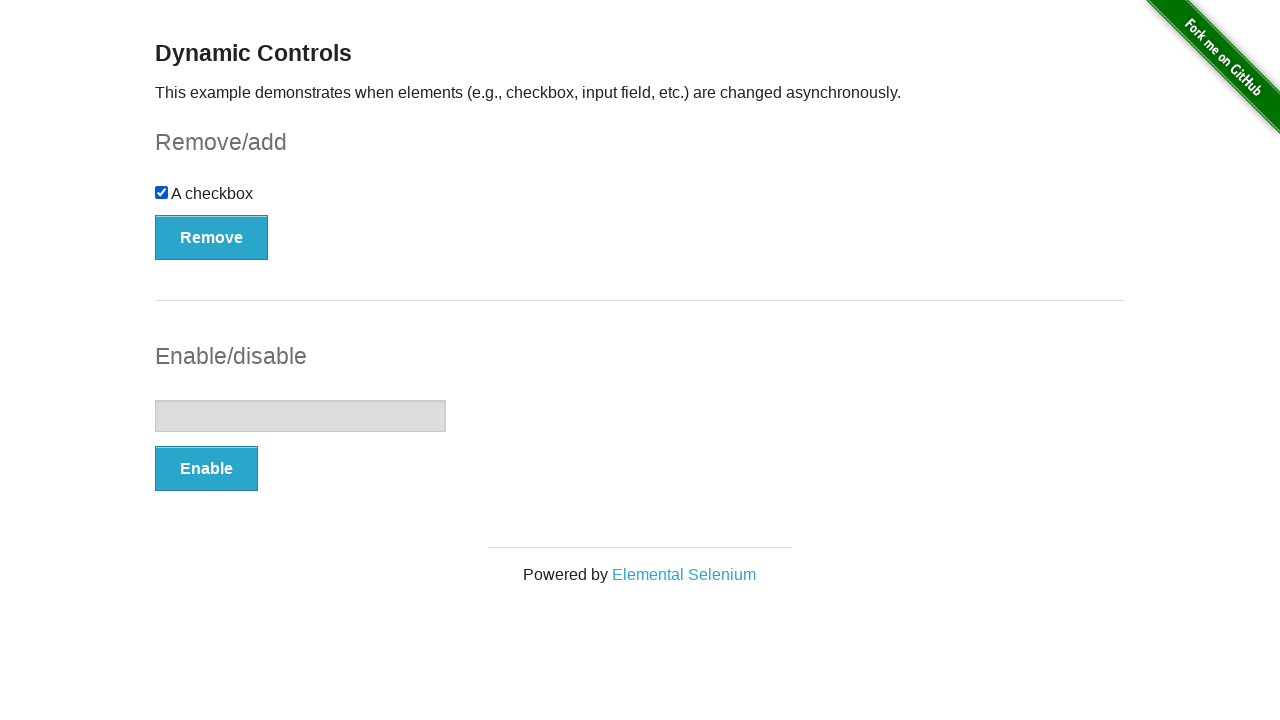

Clicked Remove/Add button to toggle checkbox visibility at (212, 237) on button[onclick='swapCheckbox()']
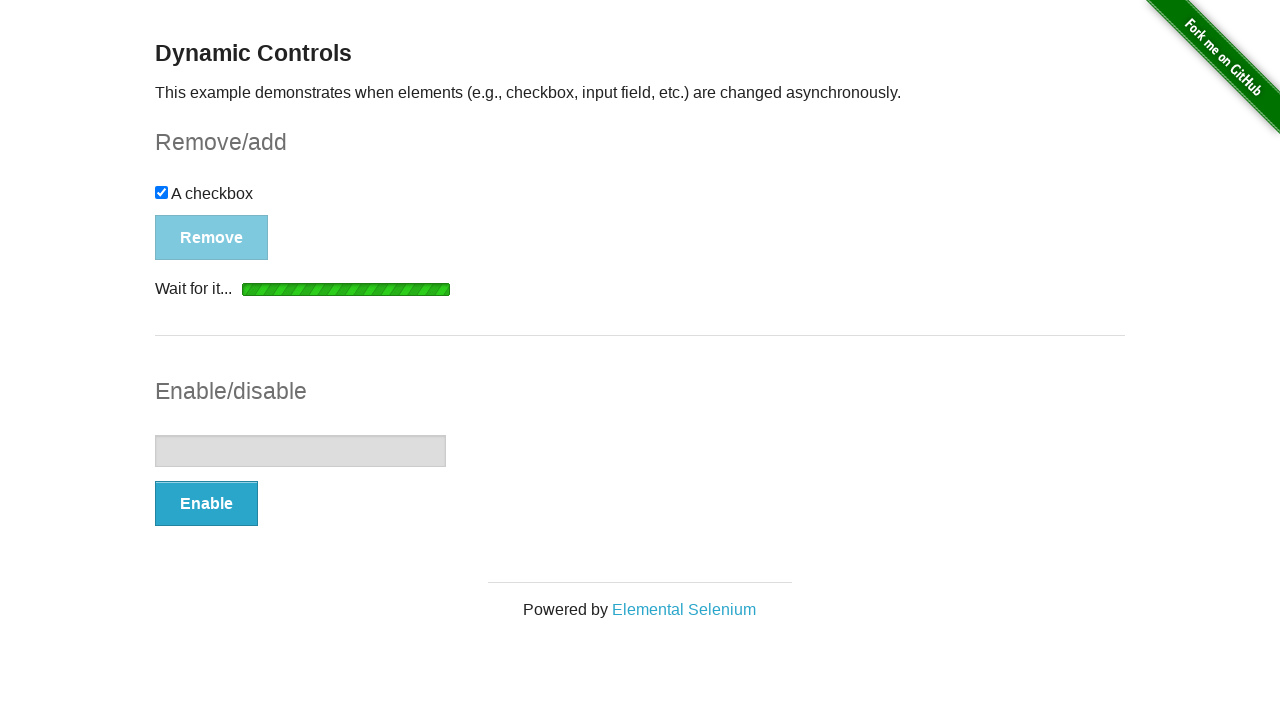

Message appeared after toggling checkbox
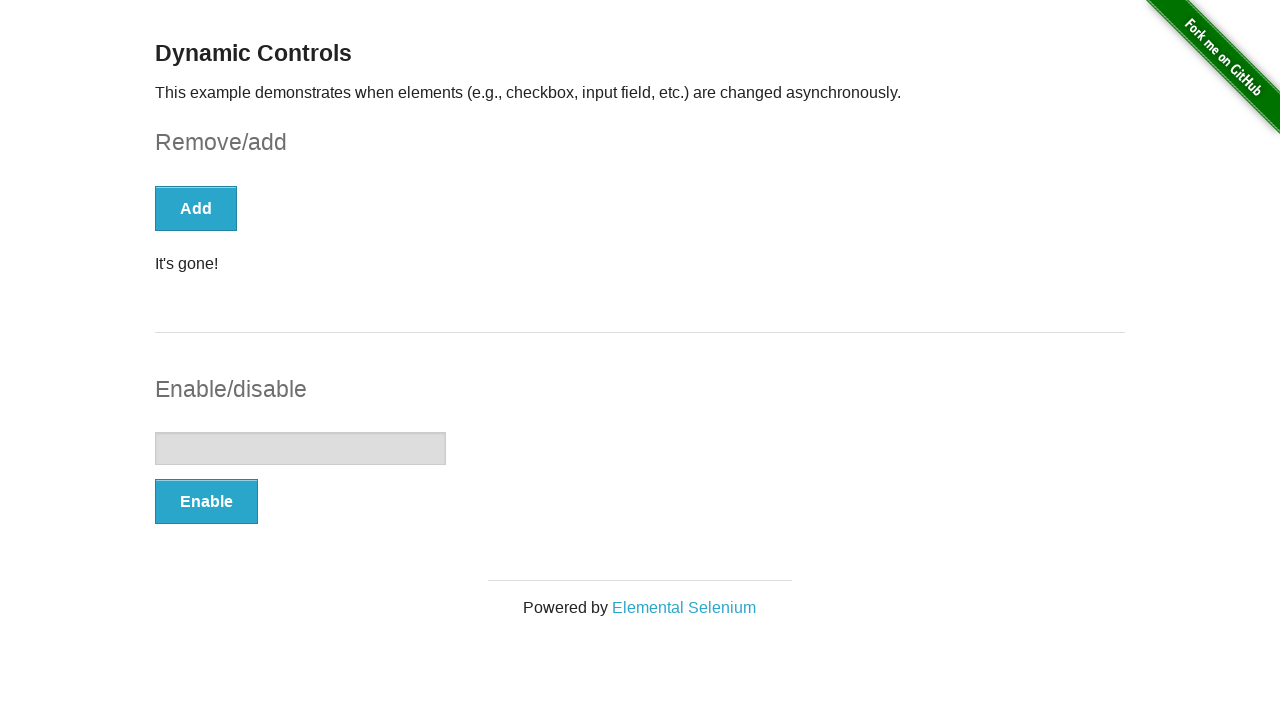

Clicked Enable button to enable text input field at (206, 501) on button[onclick='swapInput()']
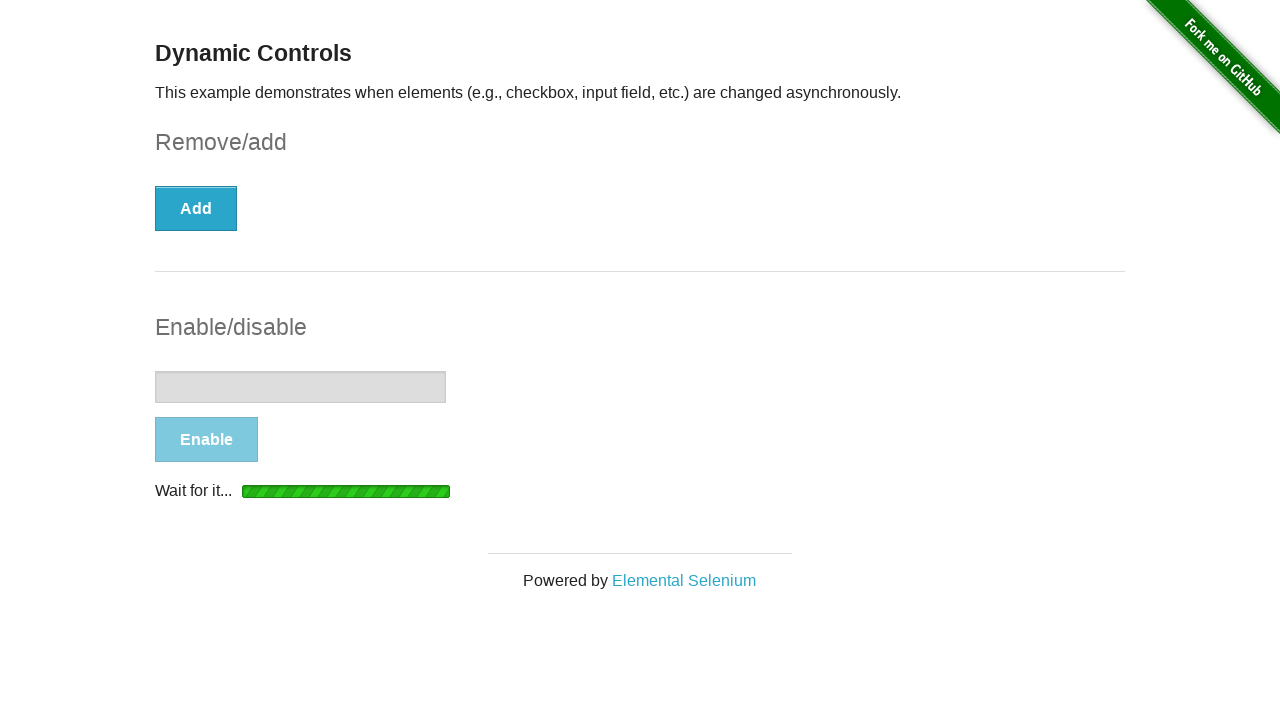

Enable message appeared for text input
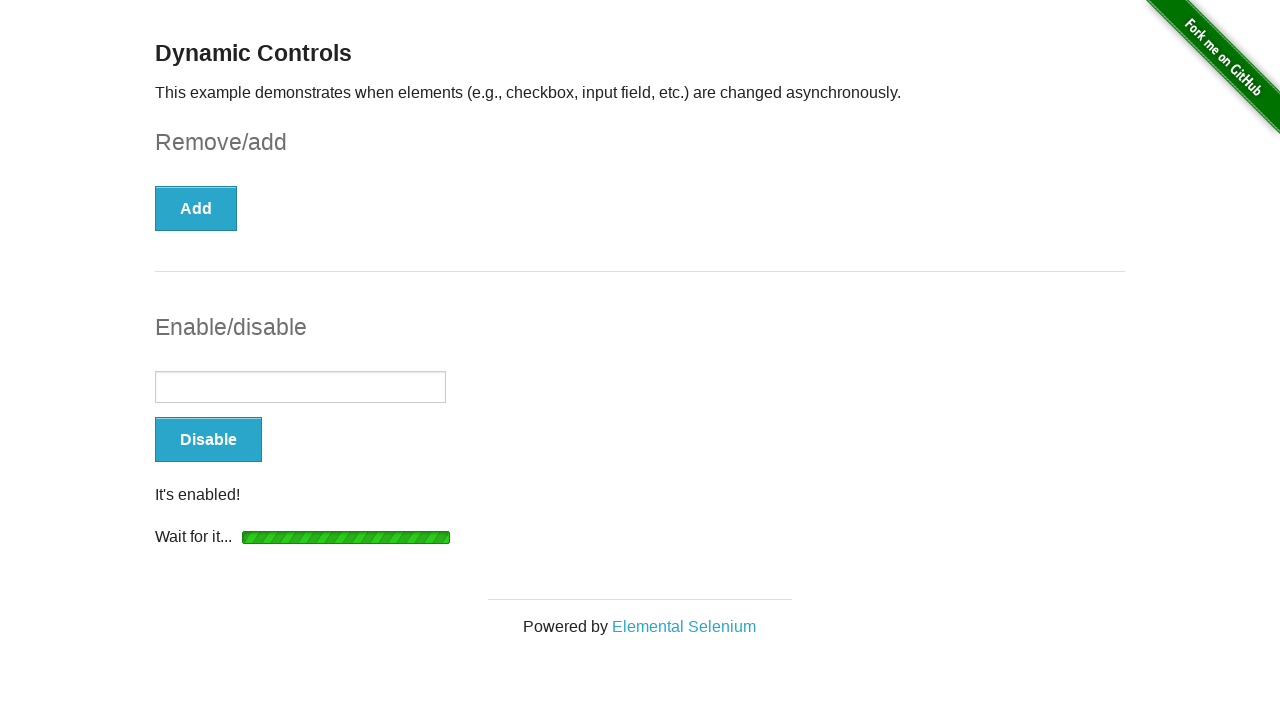

Filled text input field with 'Tristan' on input[type='text']
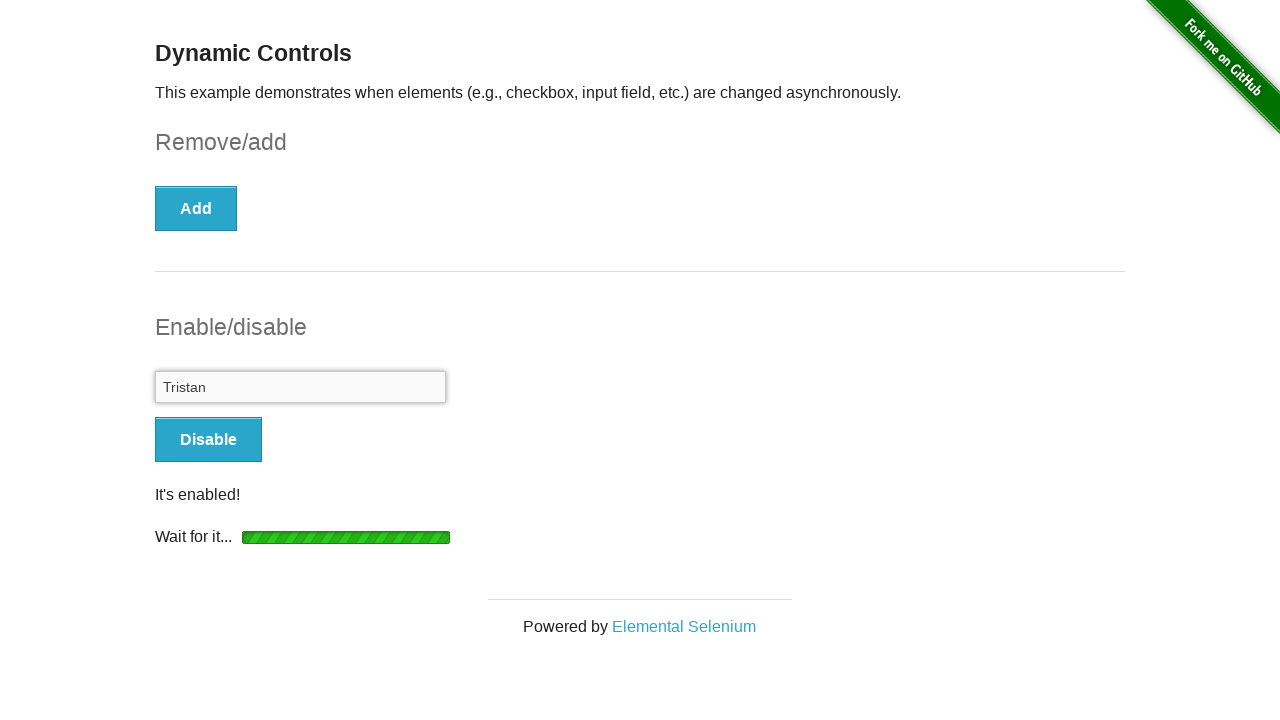

Clicked Disable button to disable text input field at (208, 440) on button[onclick='swapInput()']
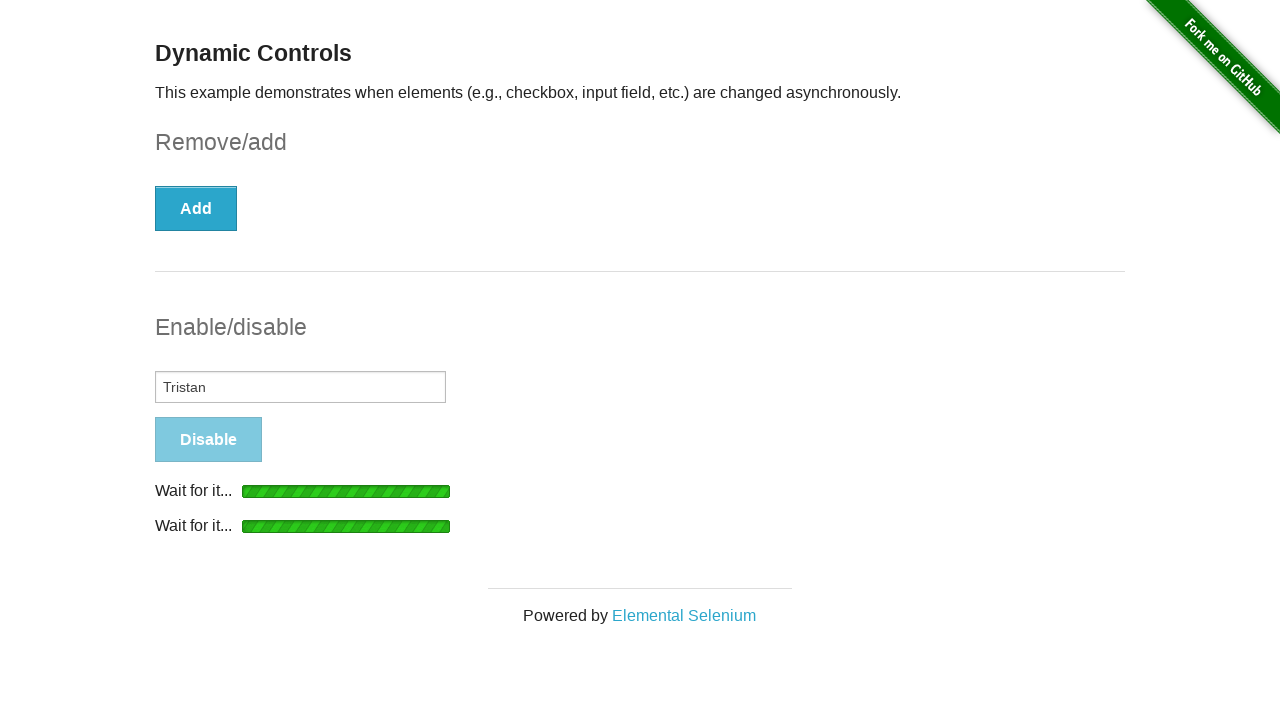

Disable message appeared for text input
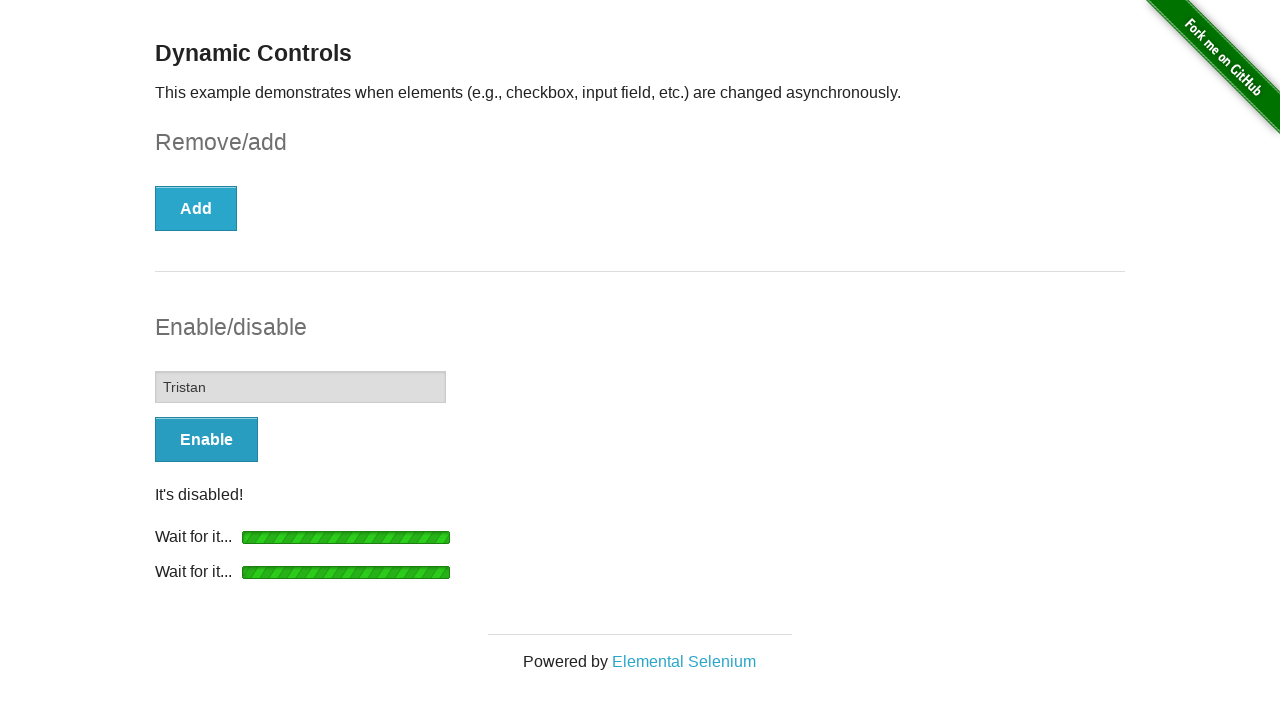

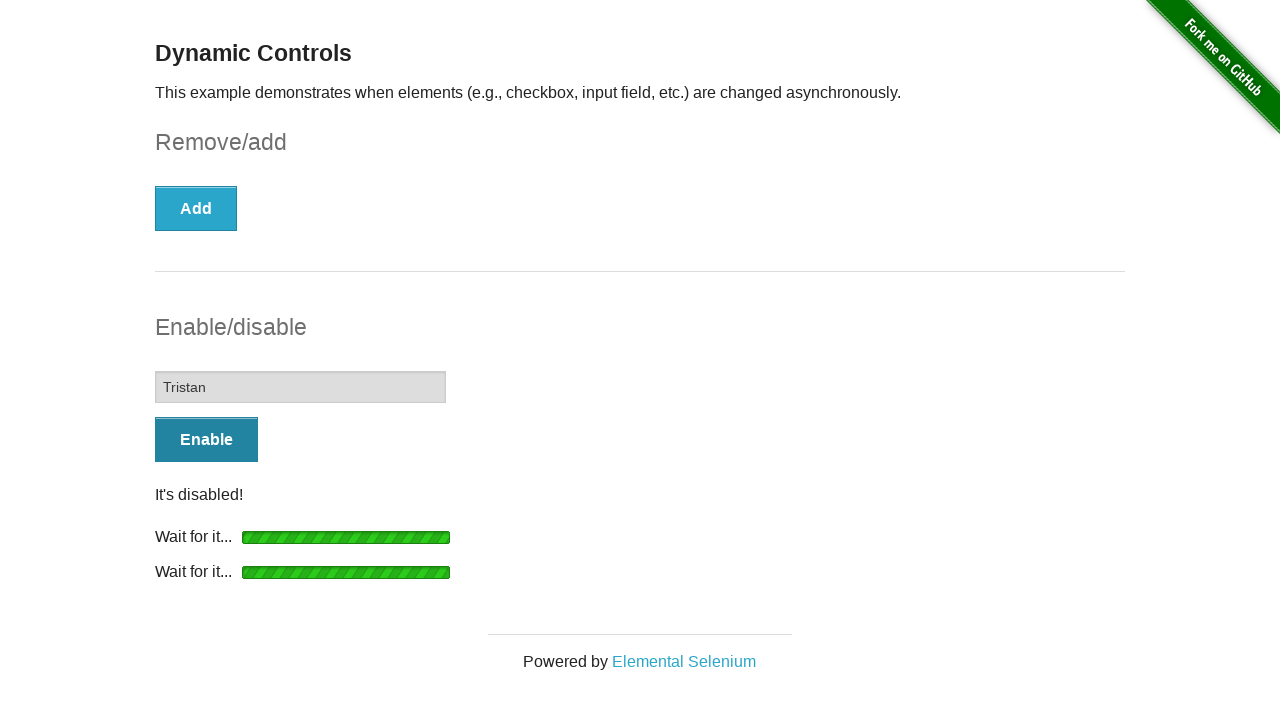